Tests confirmation alert handling by triggering a confirmation dialog and accepting or dismissing it based on user input

Starting URL: https://demoqa.com/alerts

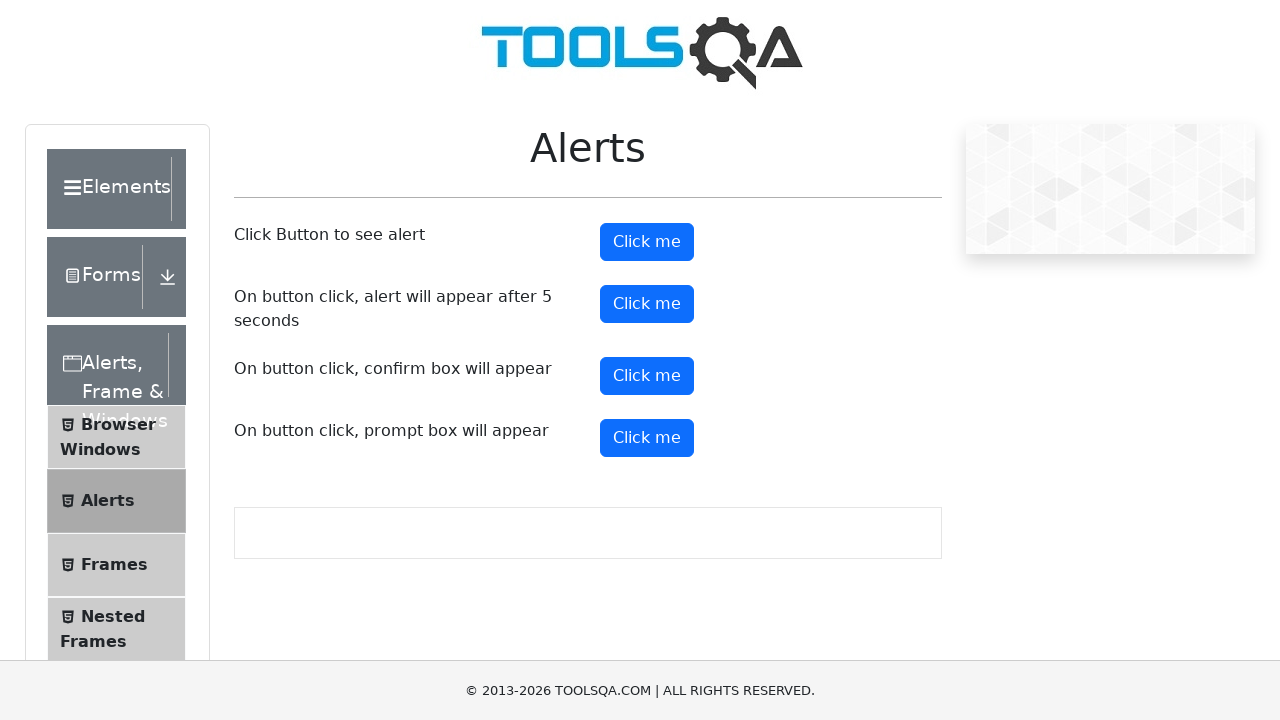

Clicked confirmation alert button to trigger the dialog at (647, 376) on #confirmButton
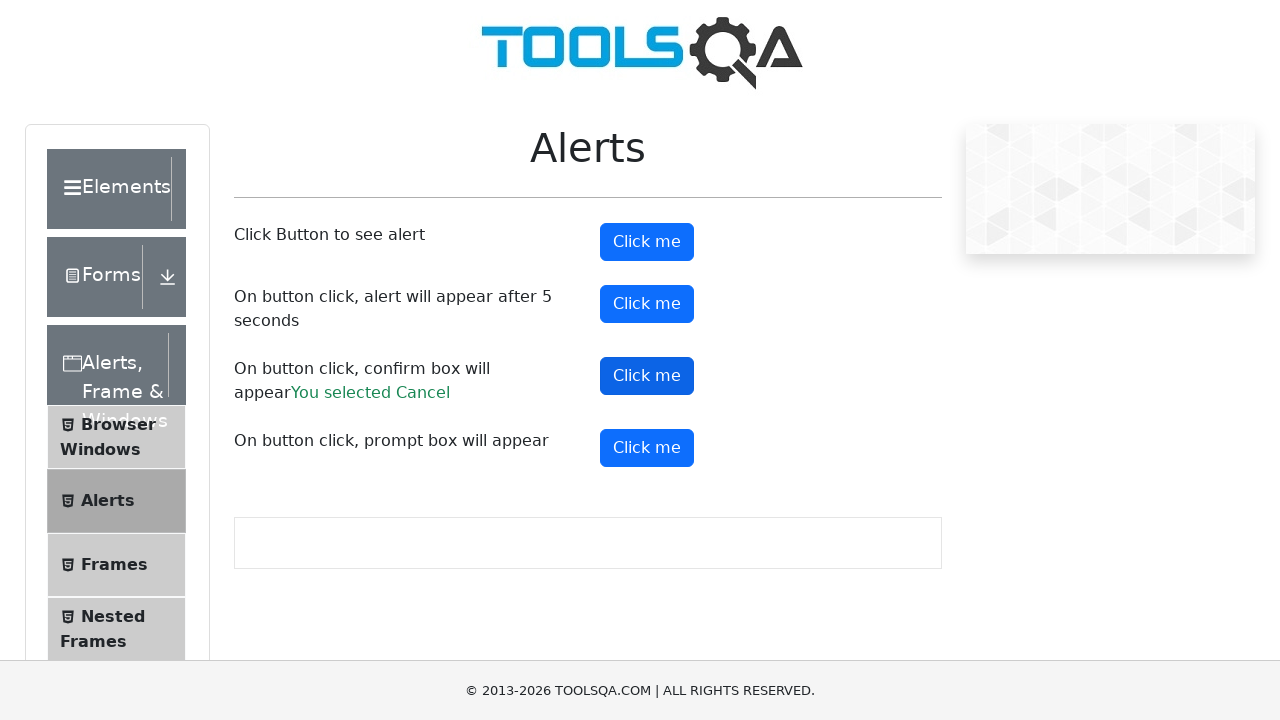

Confirmation dialog appeared and was accepted, result text loaded
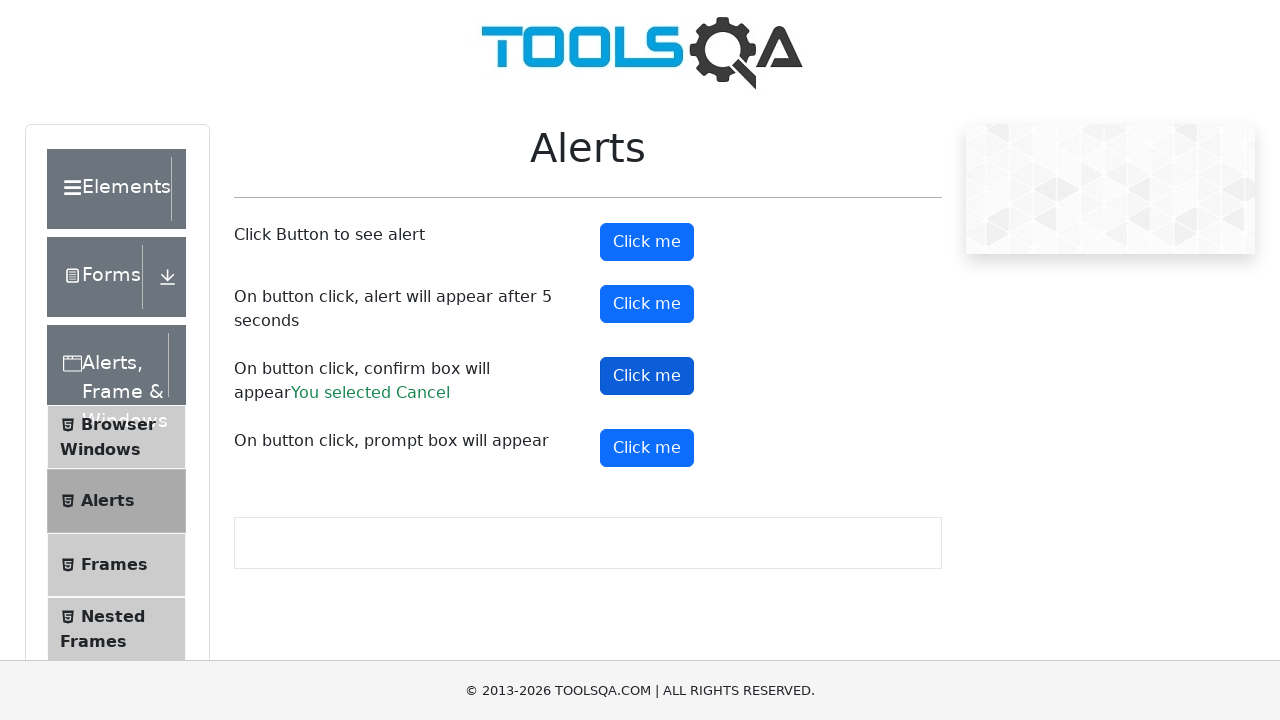

Retrieved result text: You selected Cancel
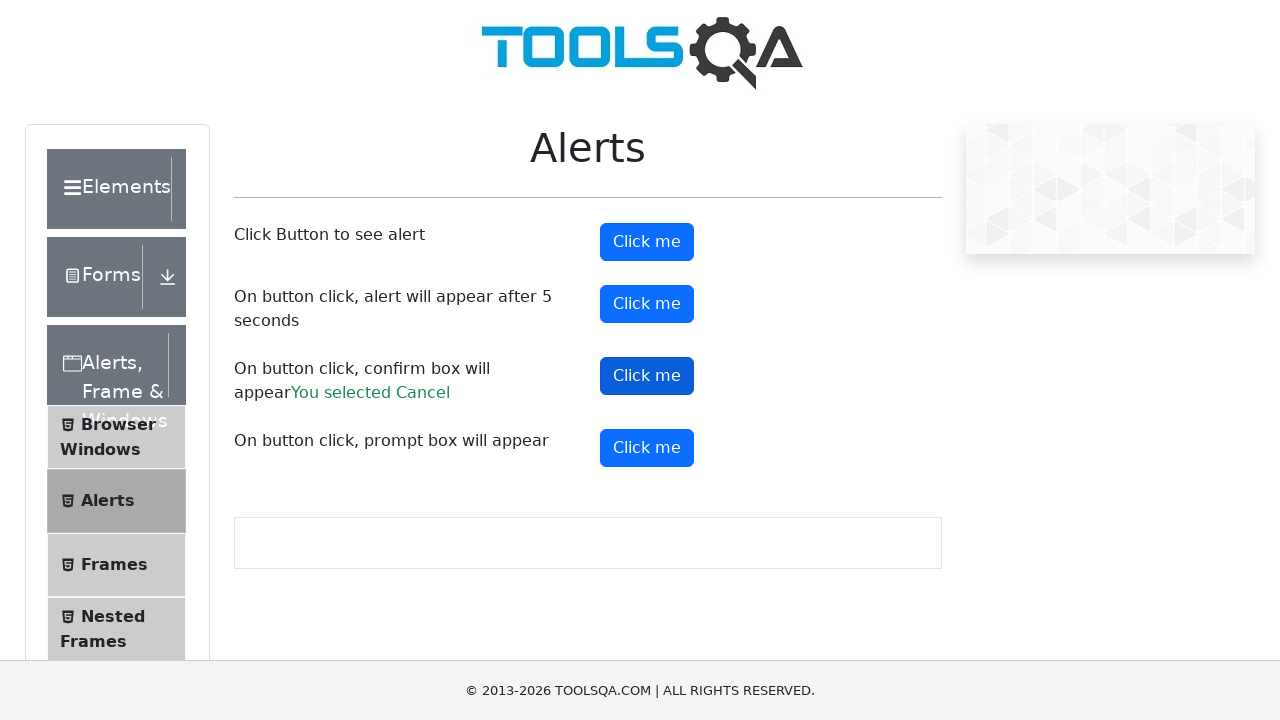

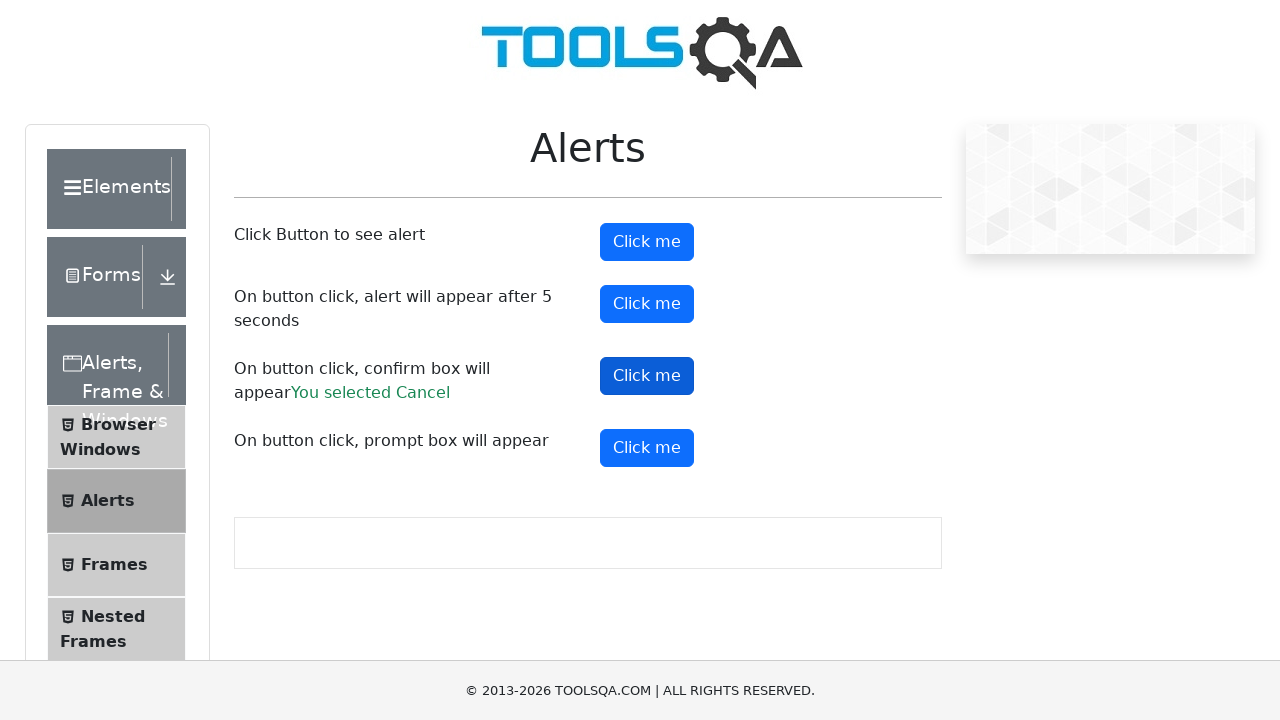